Tests an EMI (Equated Monthly Installment) calculator by entering loan amount, interest rate, and loan duration, then verifying the calculated EMI result.

Starting URL: http://www.deal4loans.com/Contents_Calculators.php

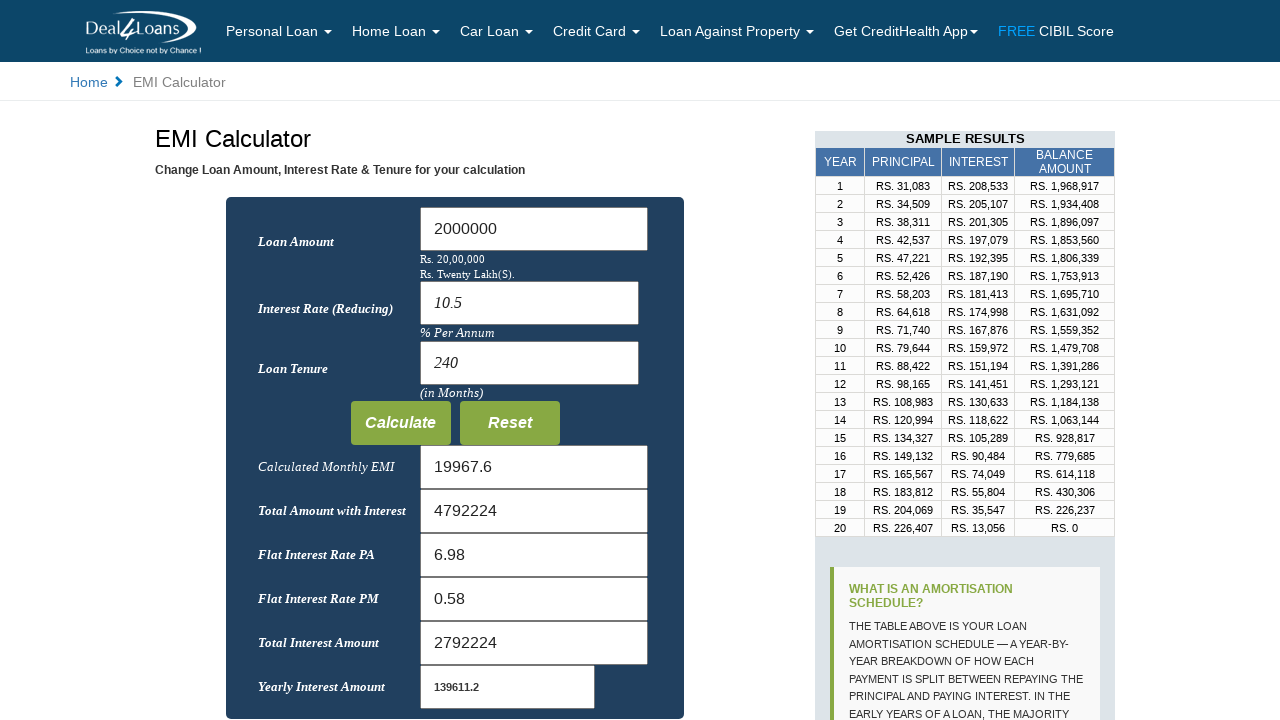

EMI Calculator heading became visible
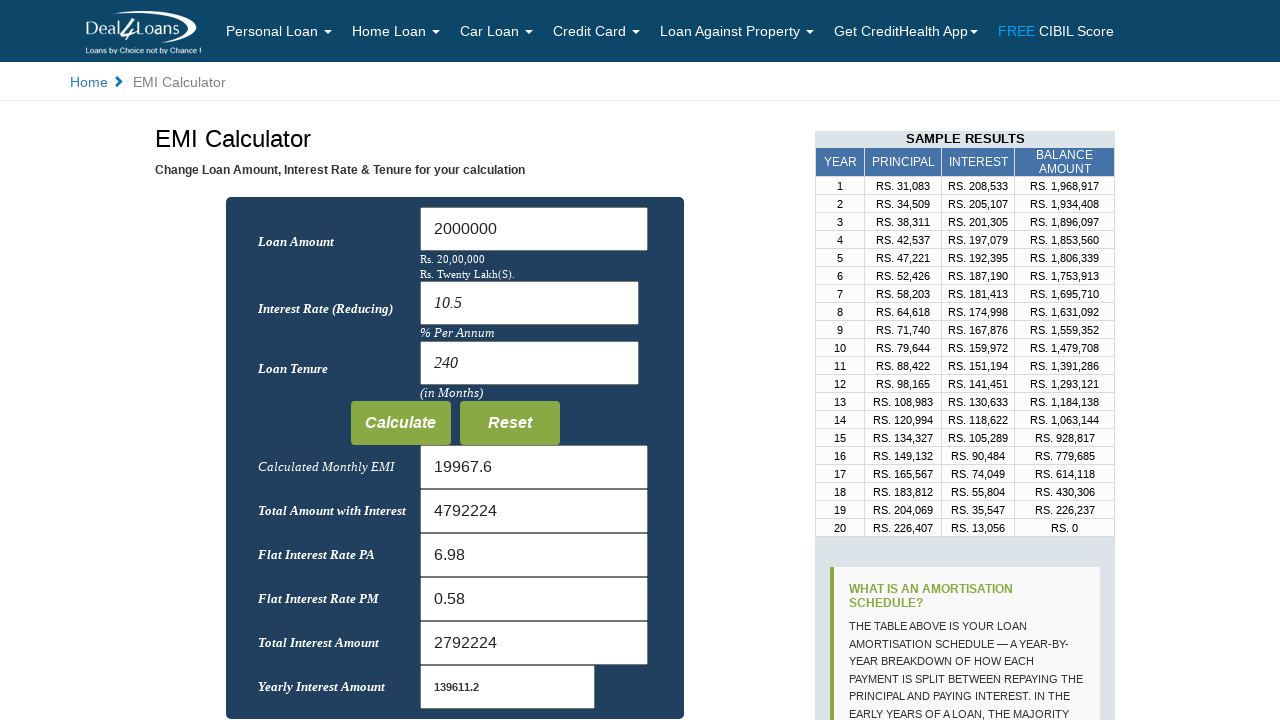

Cleared loan amount field on #Loan_Amount
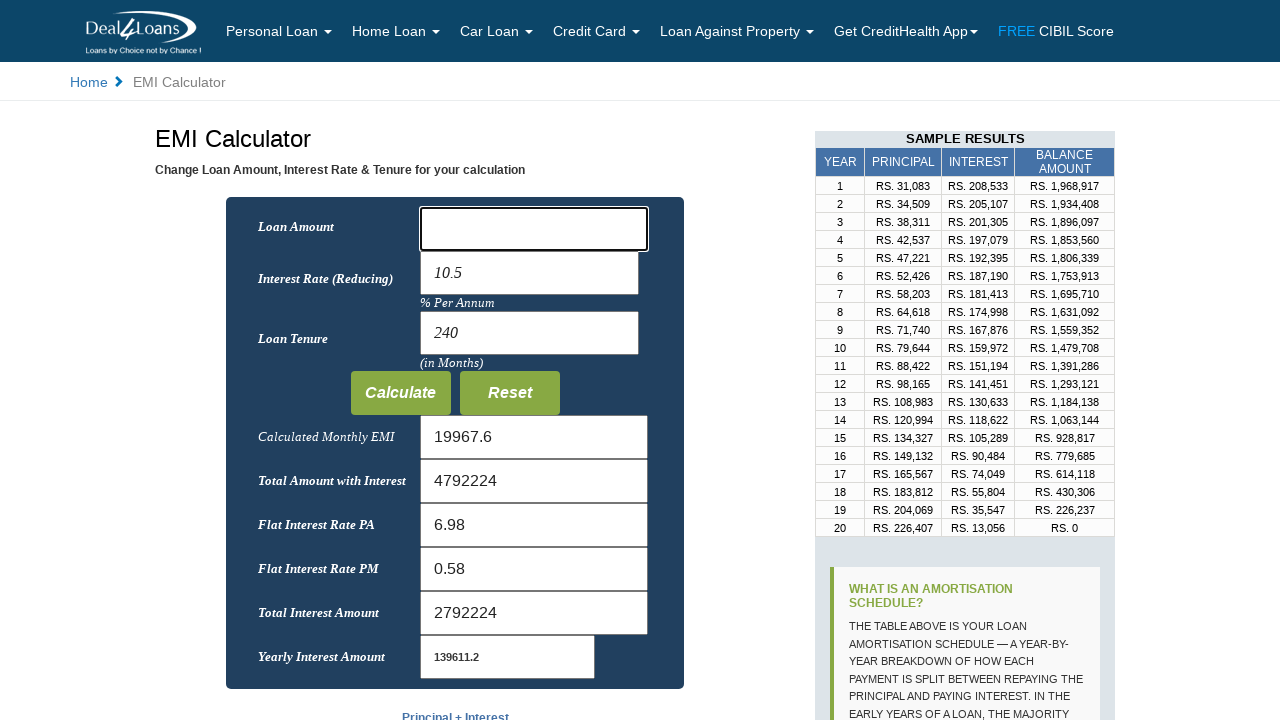

Entered loan amount: 5000 on #Loan_Amount
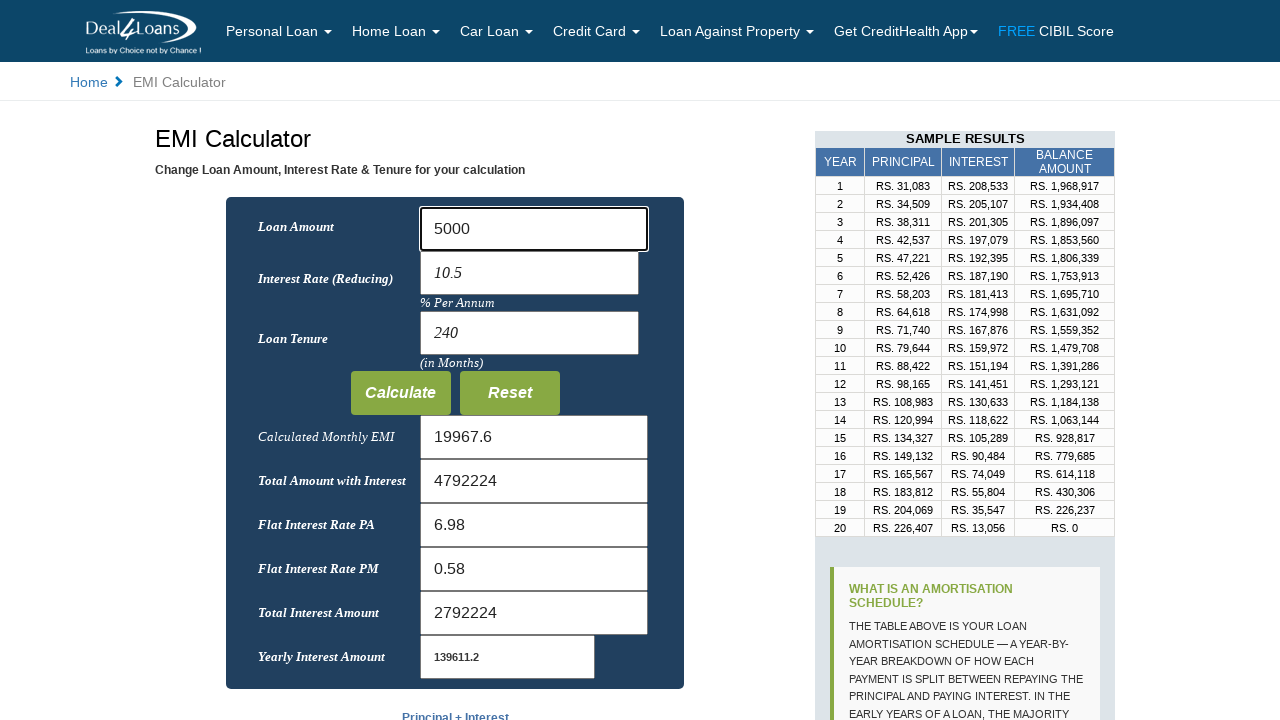

Clicked on rate field at (529, 273) on input[name='rate']
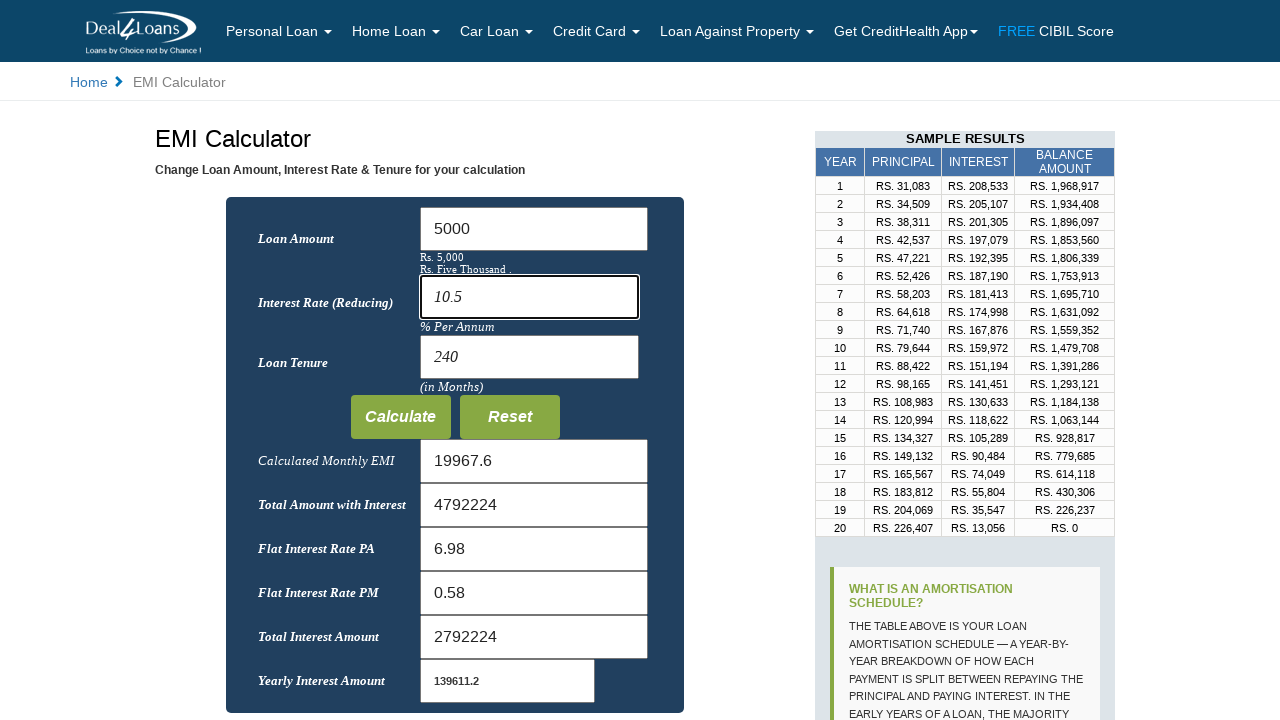

Loan amount in words displayed
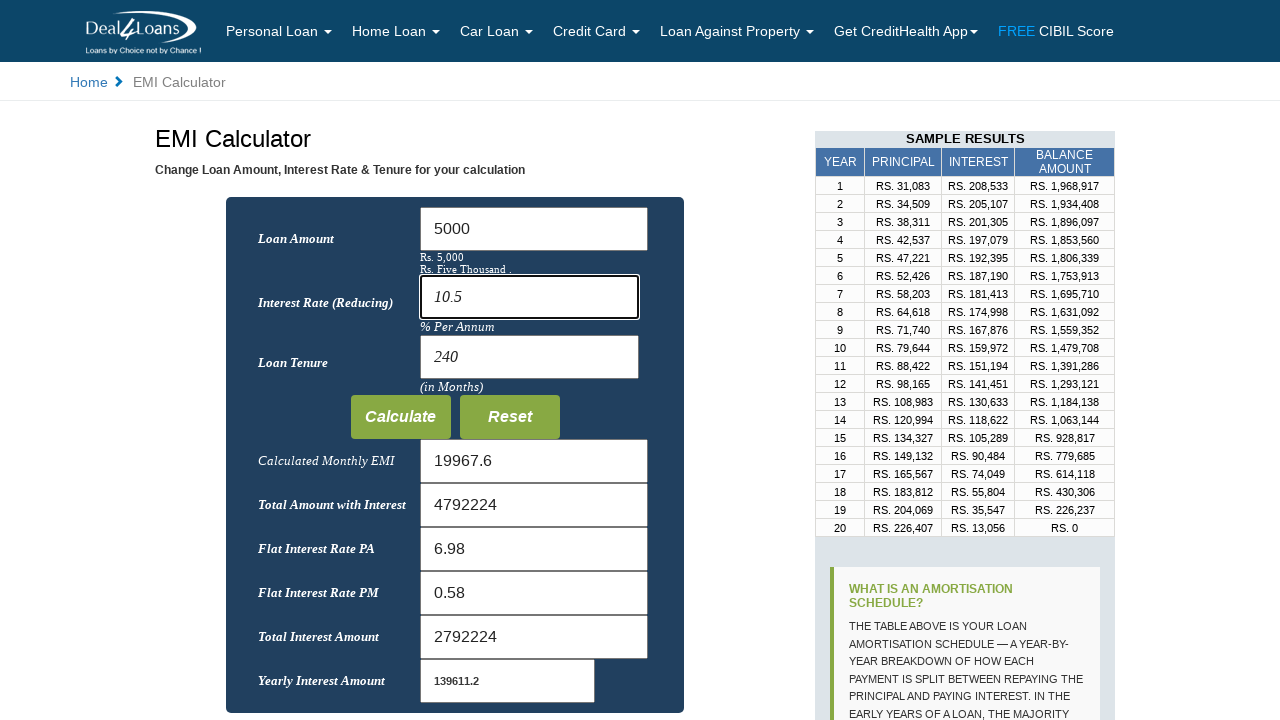

Cleared interest rate field on input[name='rate']
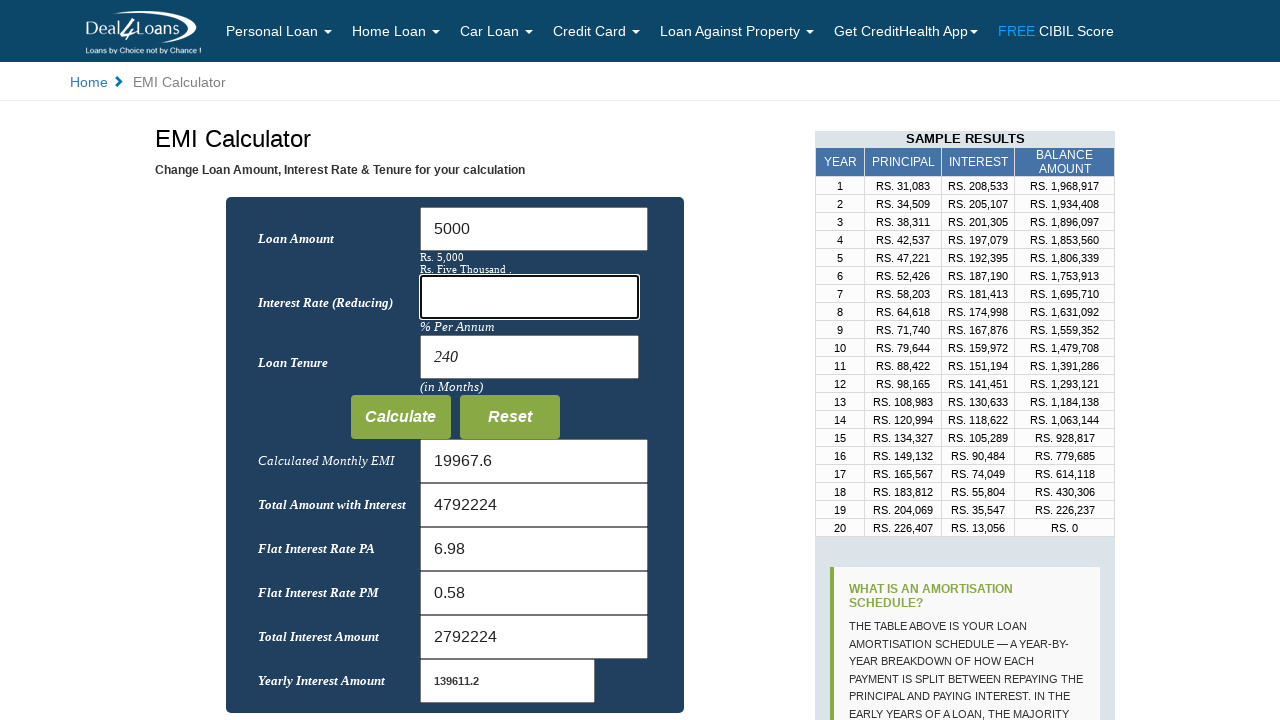

Entered interest rate: 20 on input[name='rate']
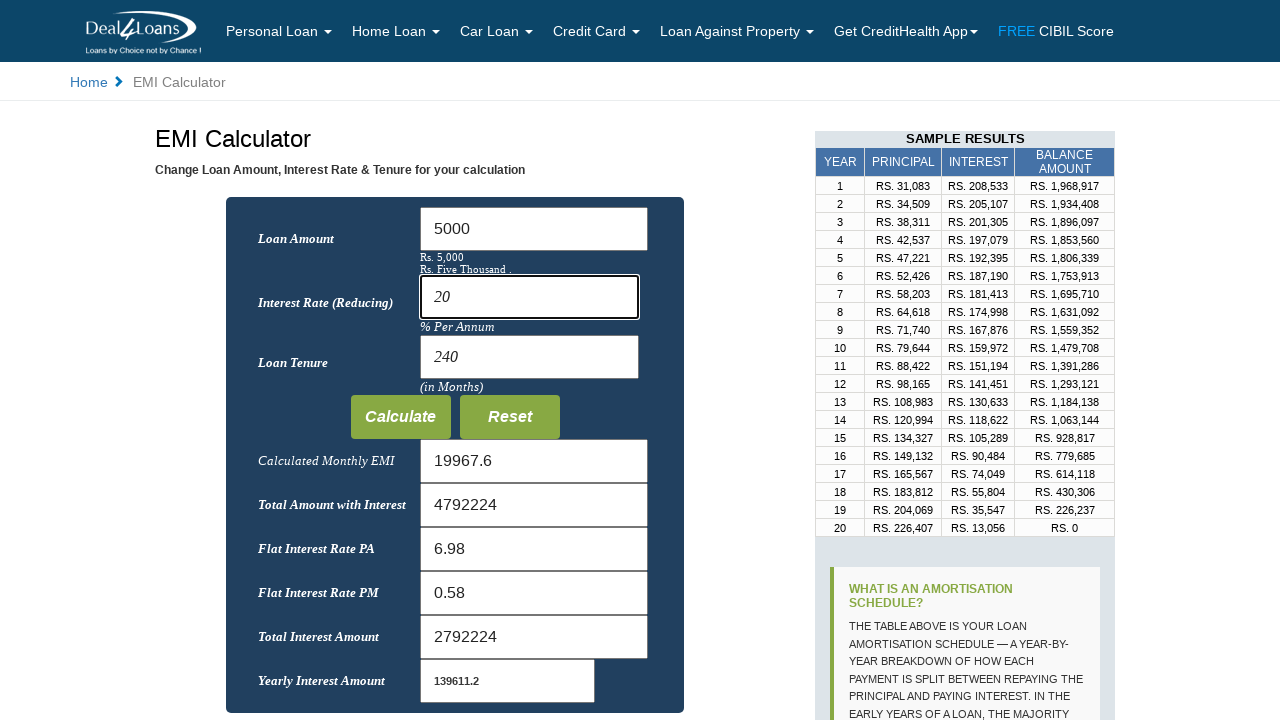

Cleared loan duration field on input[name='months']
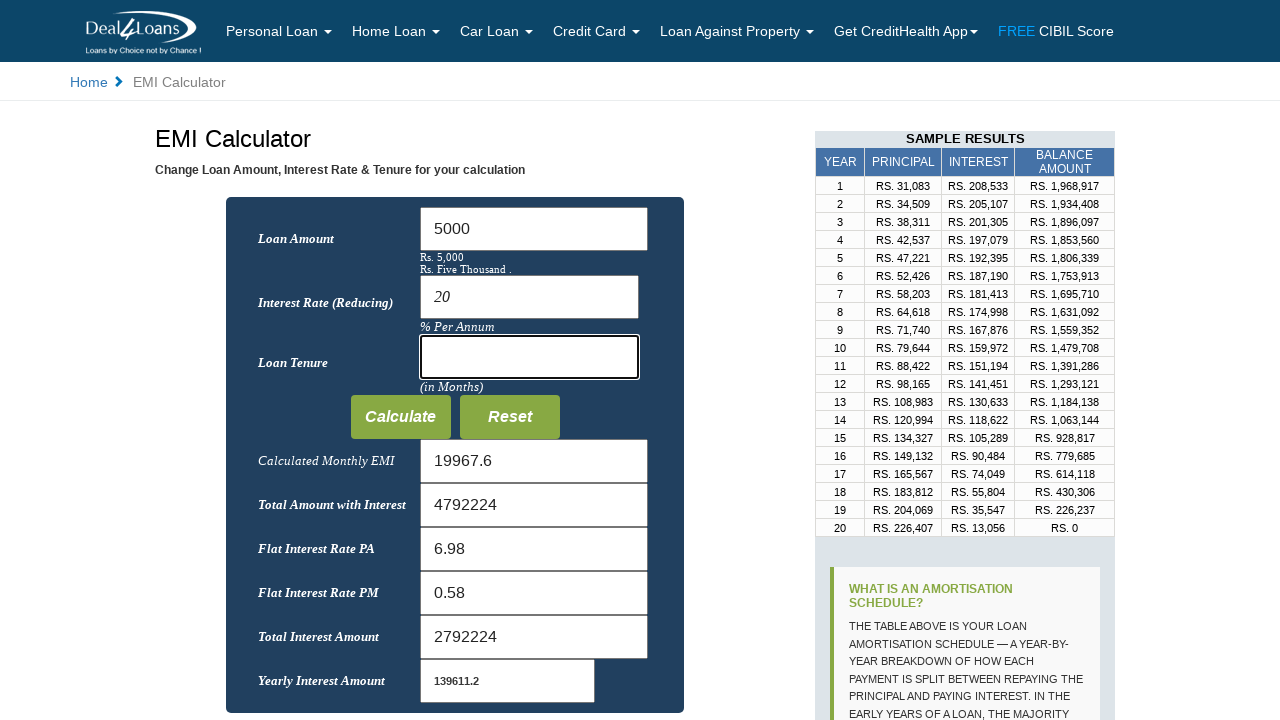

Entered loan duration: 5 months on input[name='months']
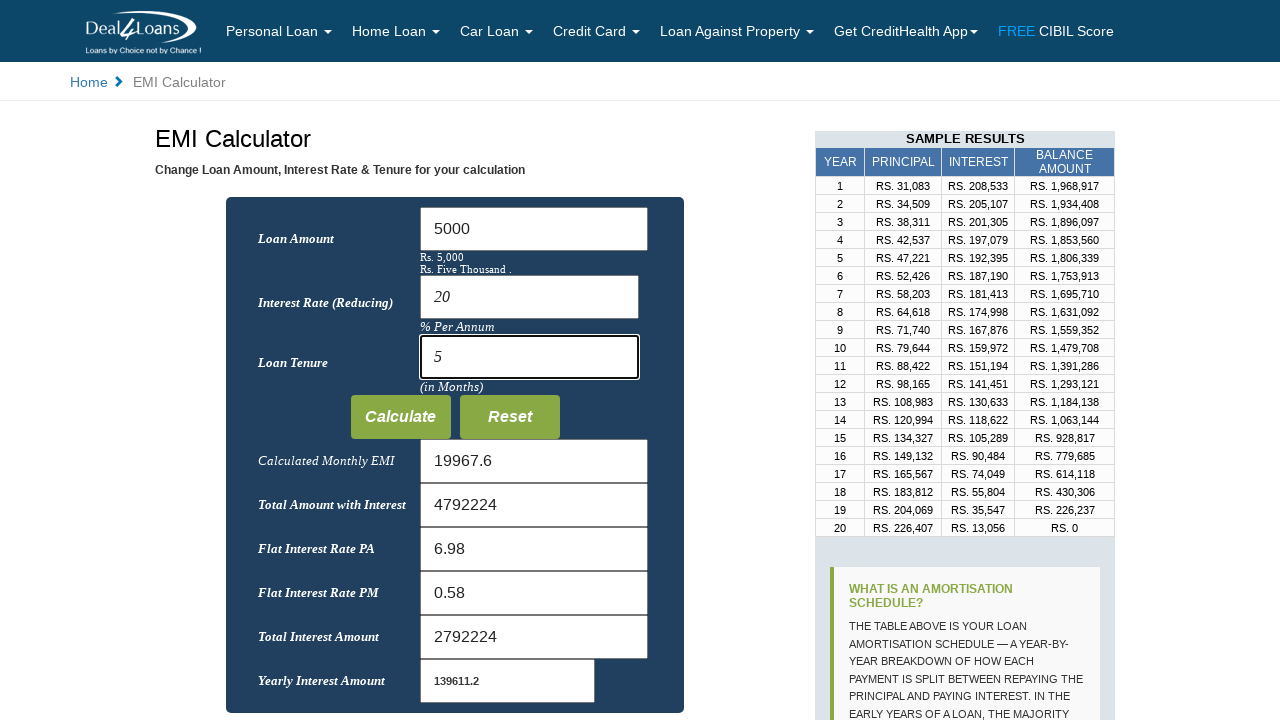

Clicked Calculate button at (400, 417) on input[value='Calculate']
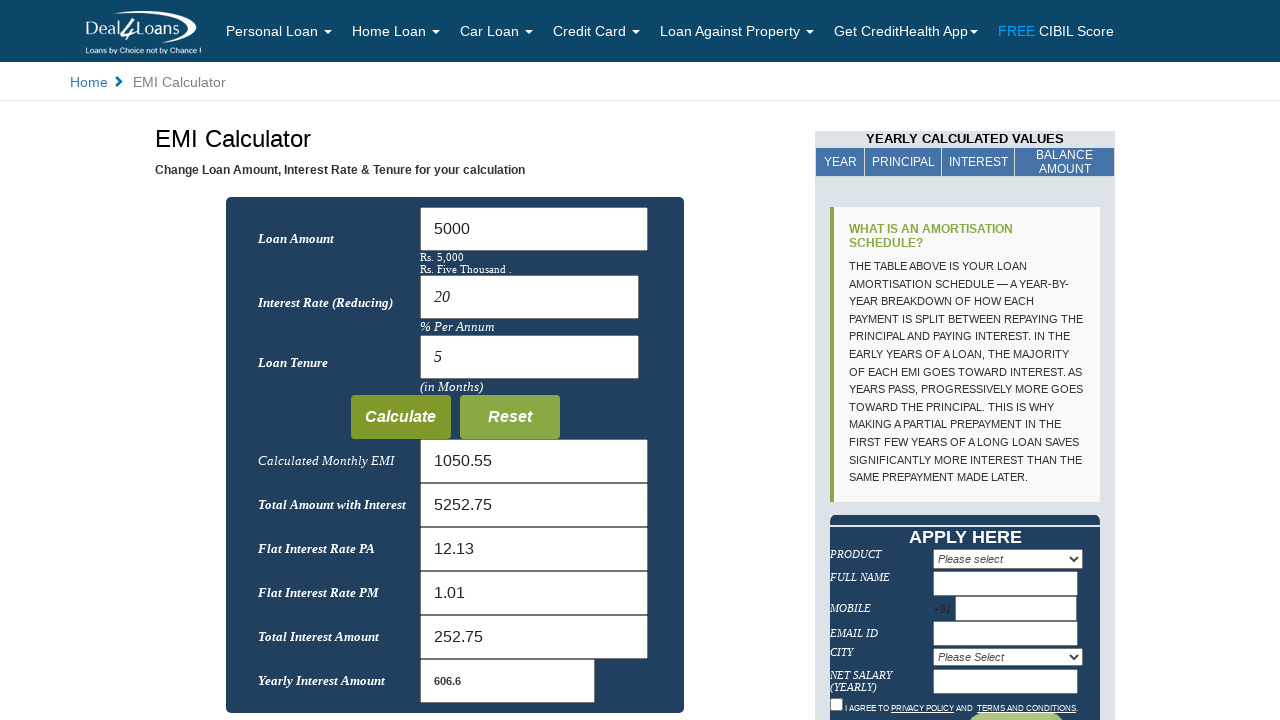

EMI result calculated and displayed
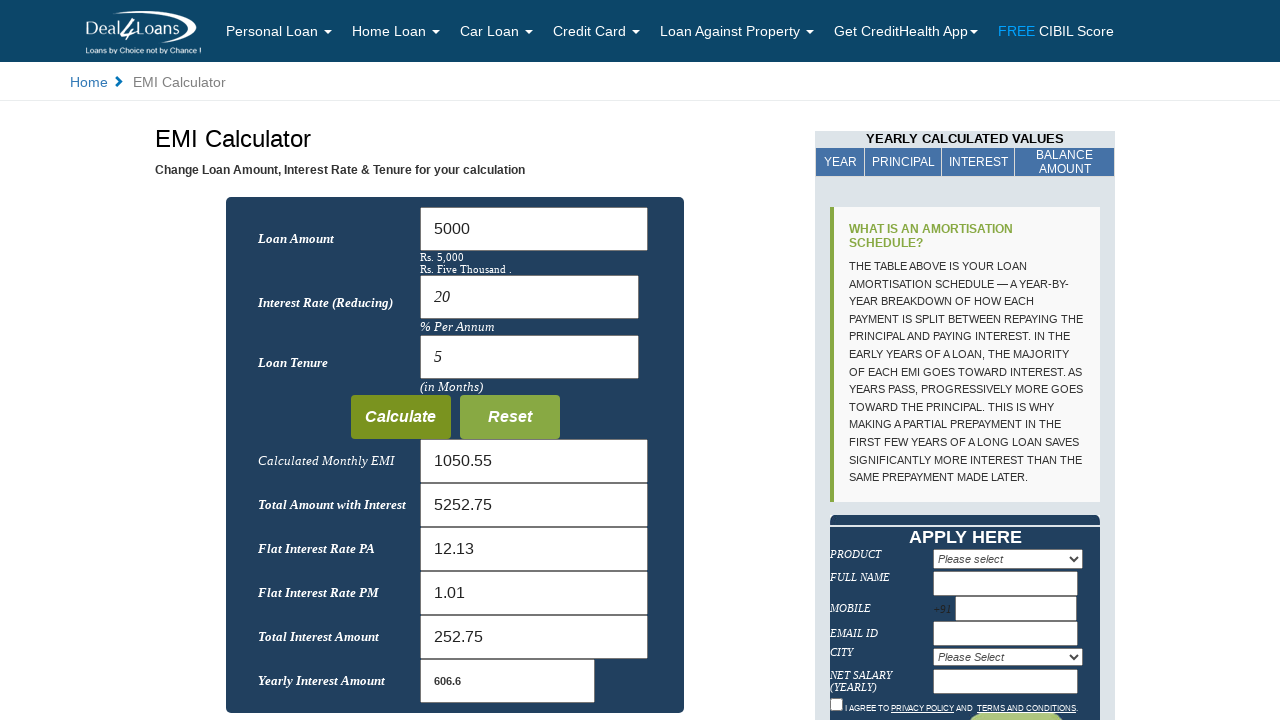

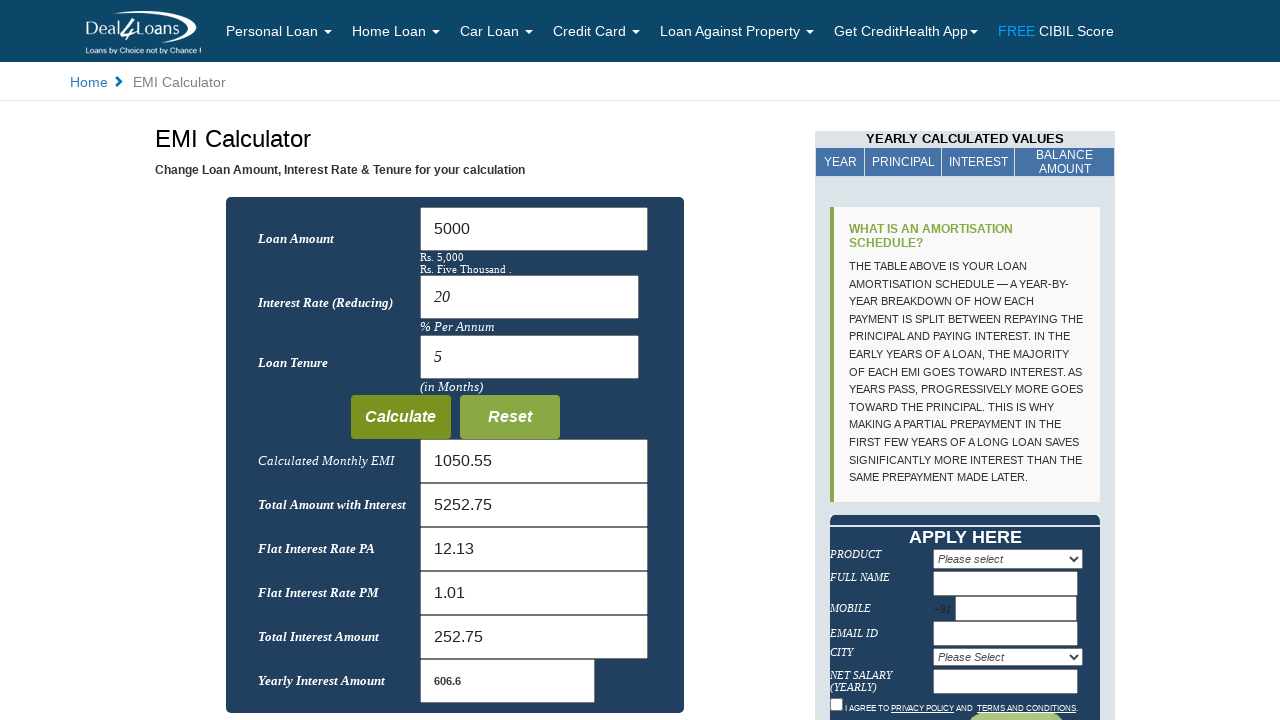